Navigates to an Angular demo application and clicks on the library button to test page navigation

Starting URL: https://rahulshettyacademy.com/angularAppdemo/

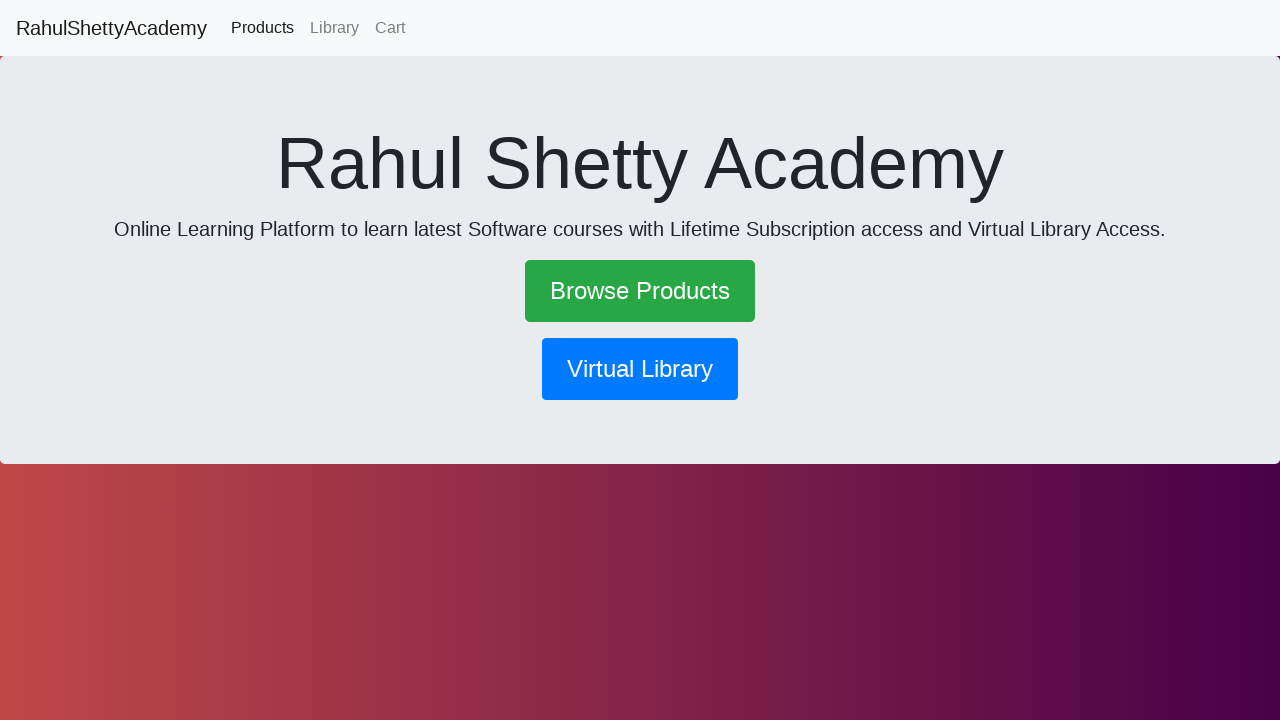

Navigated to Angular demo application at https://rahulshettyacademy.com/angularAppdemo/
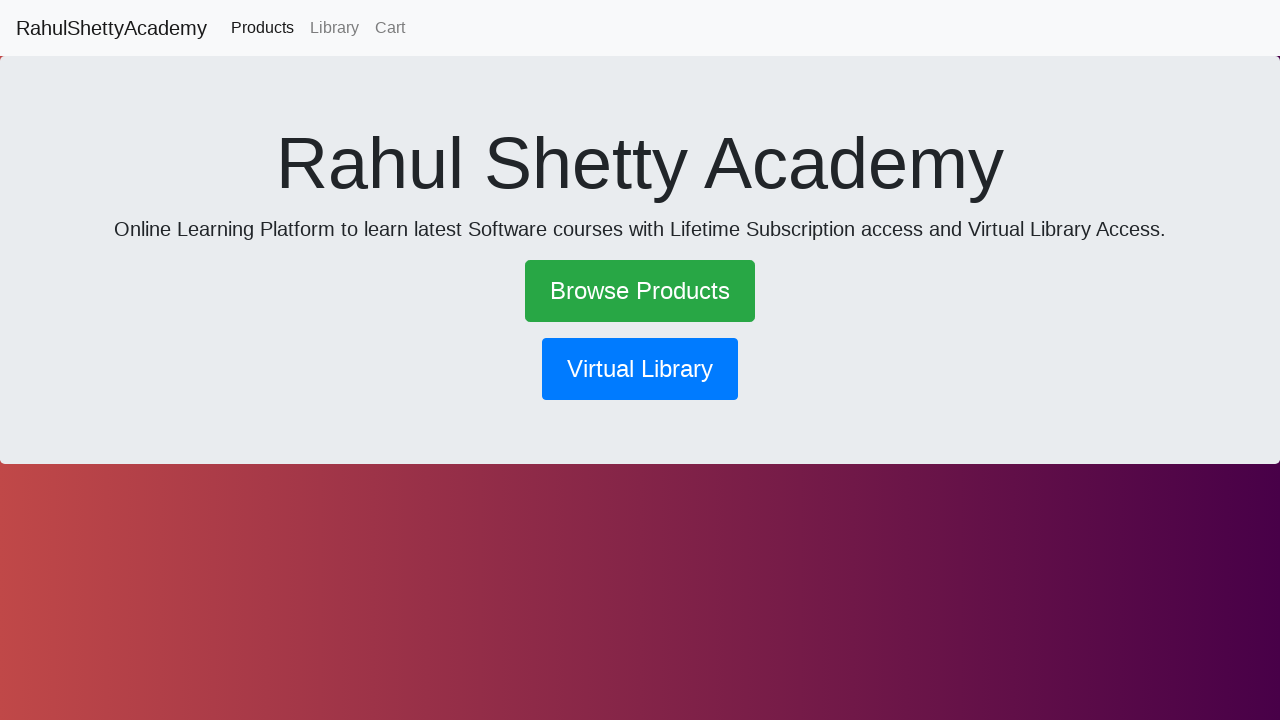

Clicked on the library button to navigate at (640, 369) on button[routerlink*='library']
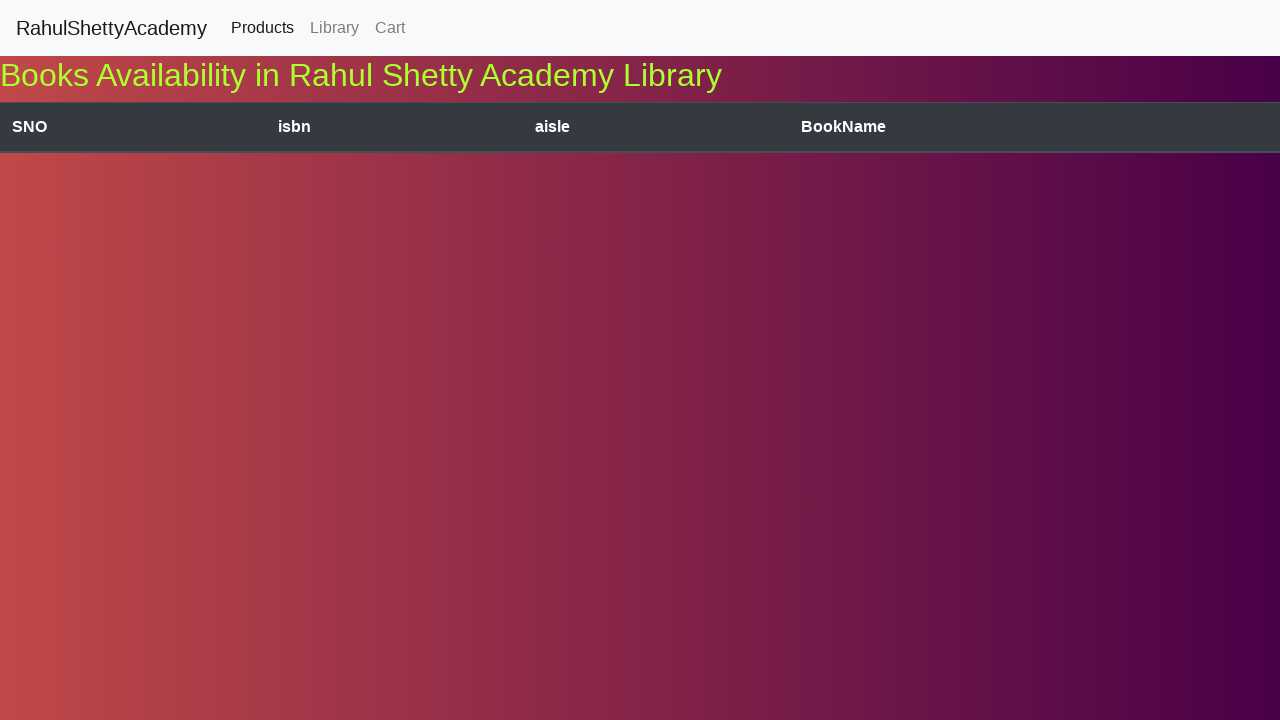

Waited for page navigation to complete with networkidle state
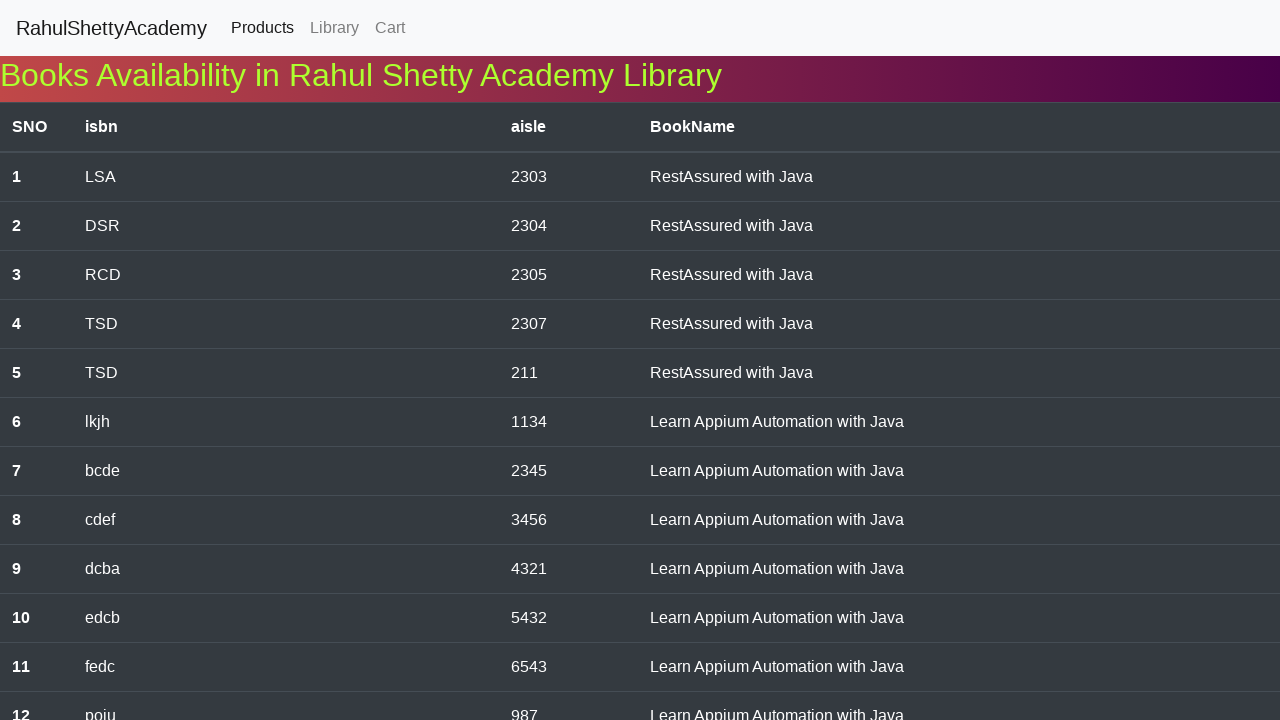

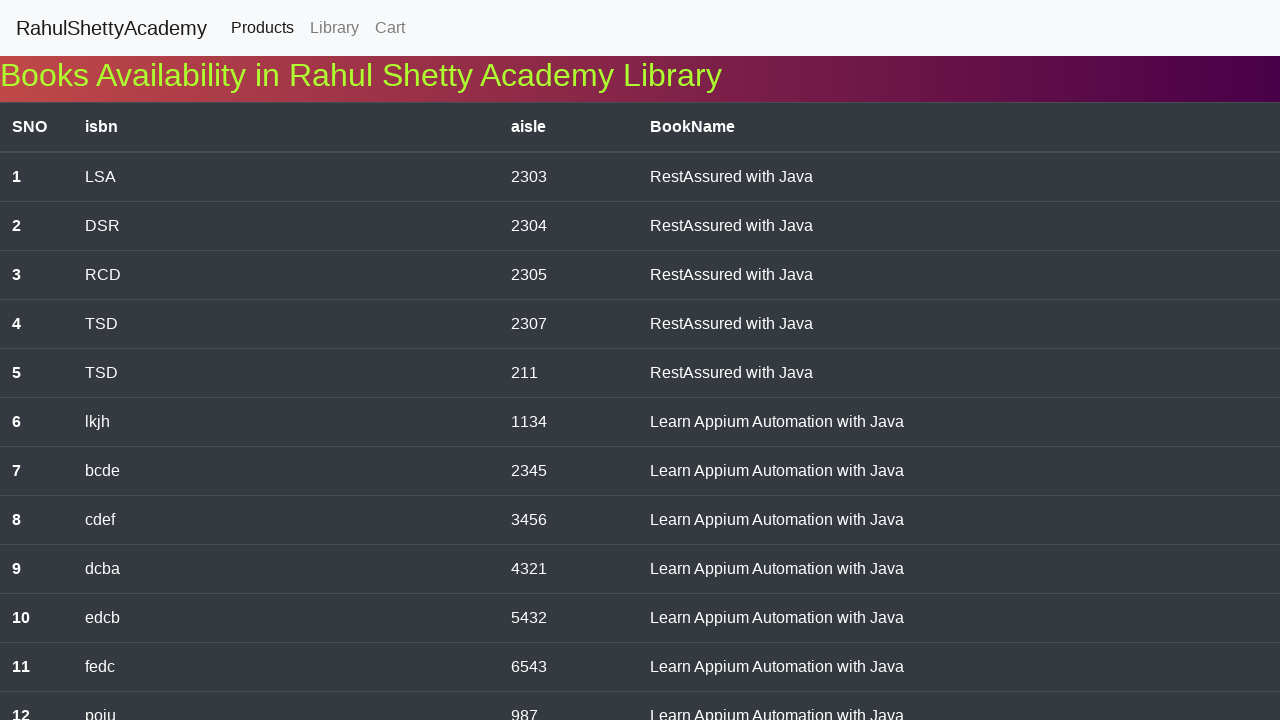